Tests input field functionality by entering numeric text and verifying the value

Starting URL: http://the-internet.herokuapp.com/inputs

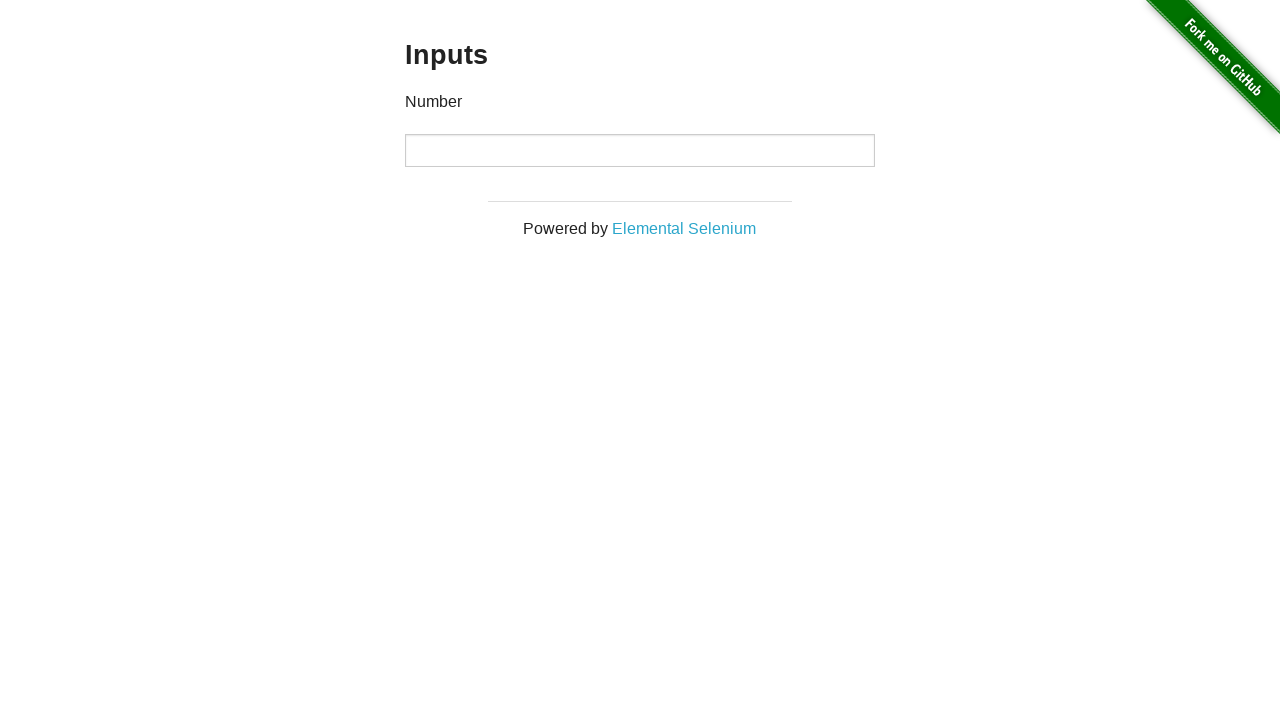

Filled input field with numeric value '1111' on input
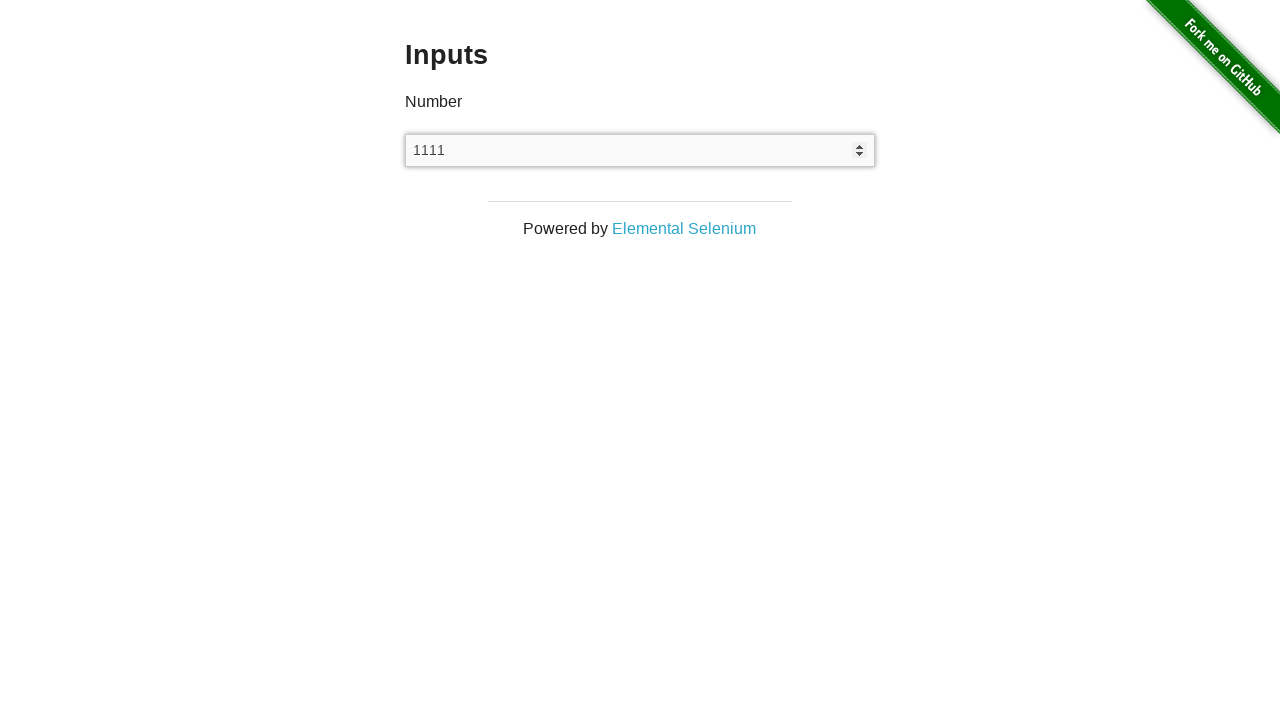

Verified input field contains correct value '1111'
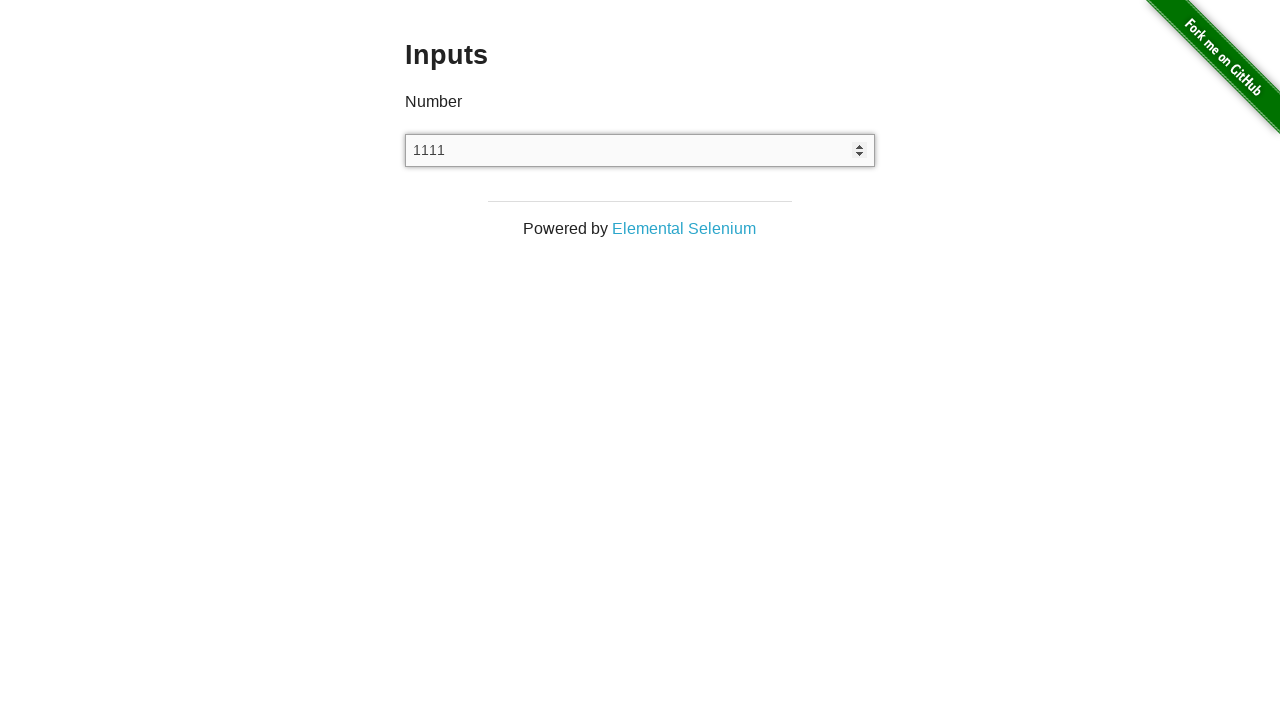

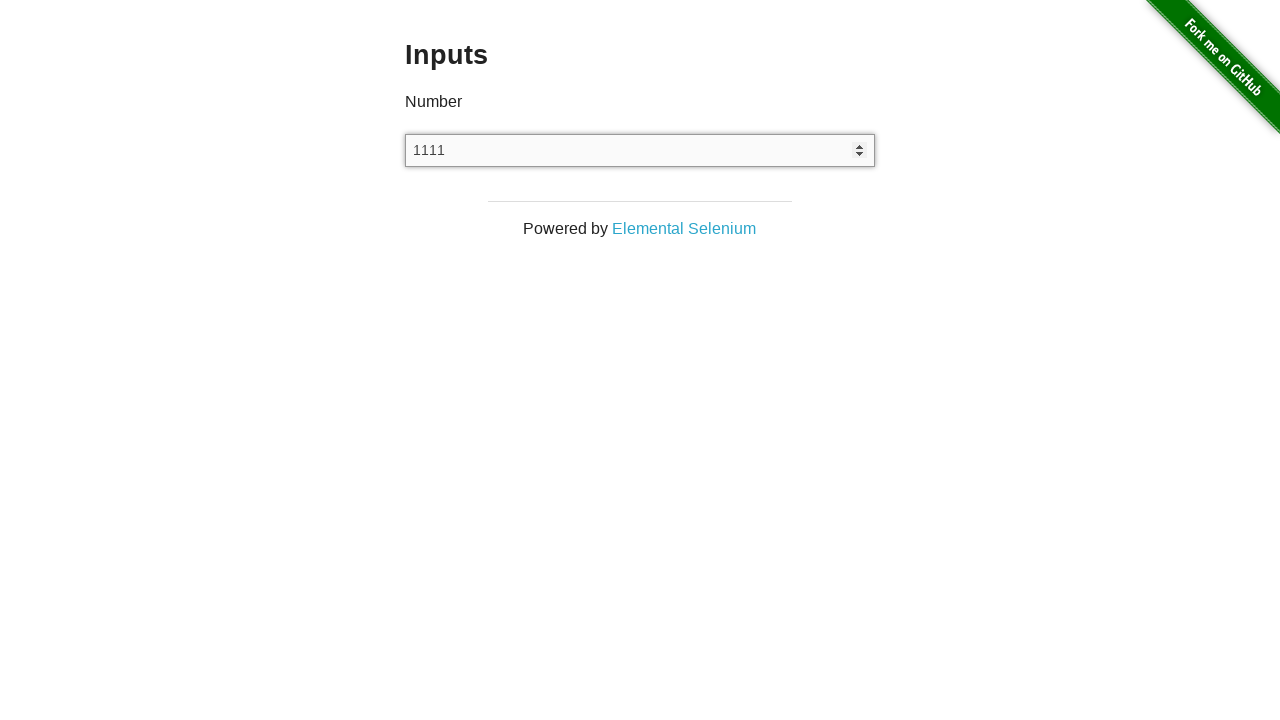